Tests triangle calculator by inputting three equal sides (1, 1, 1) to verify it identifies an equilateral triangle

Starting URL: https://www.calculator.net/triangle-calculator.html

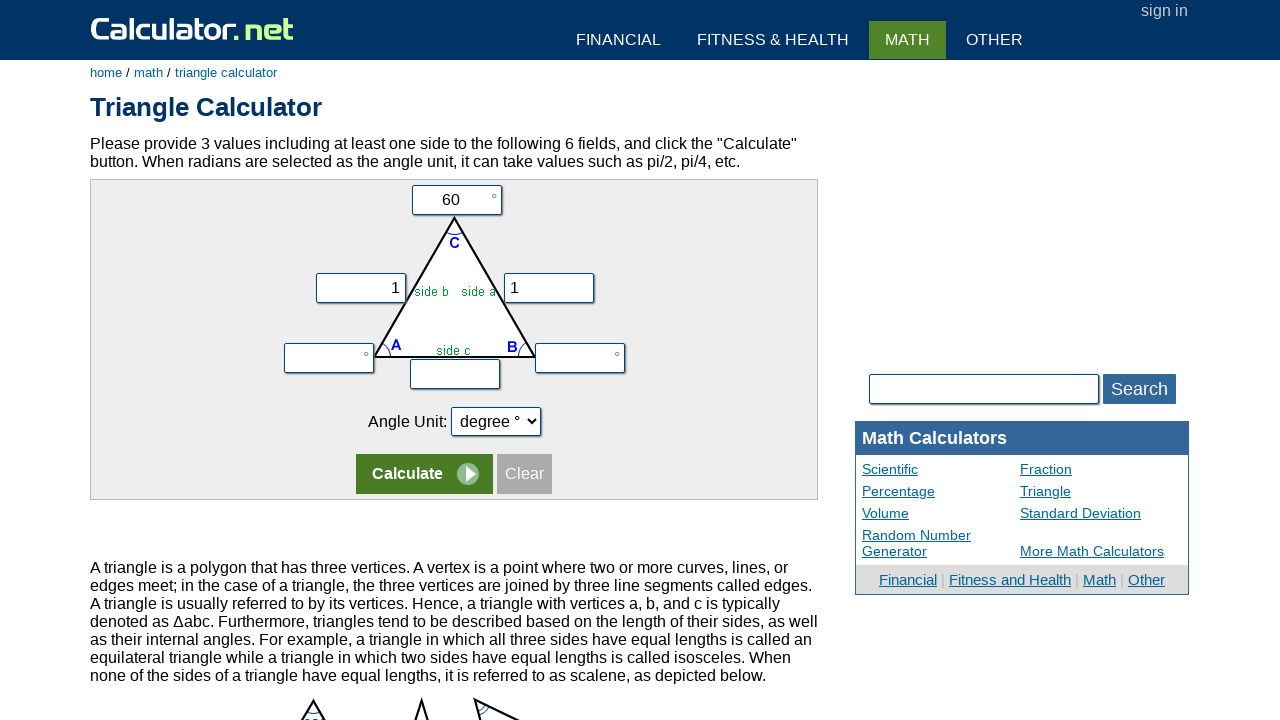

Clicked SSS (3 sides) option at (524, 474) on input:nth-child(3)
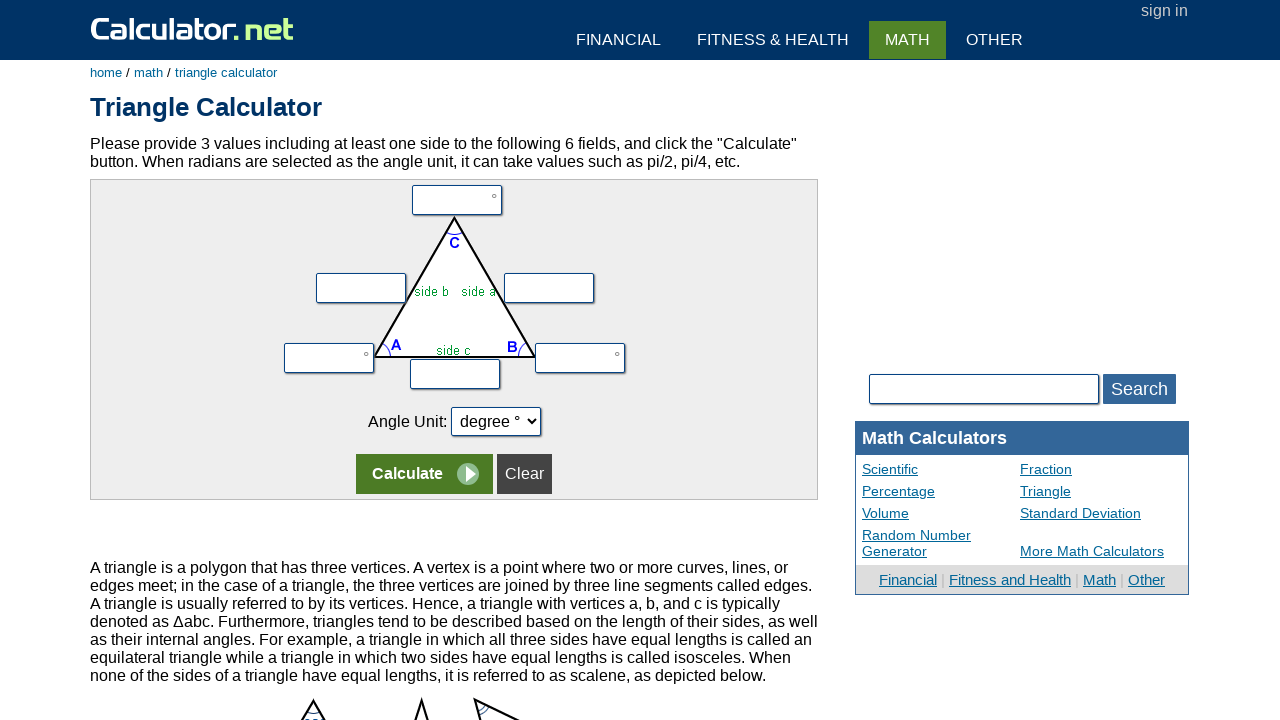

Clicked side x input field at (360, 288) on input[name='vx']
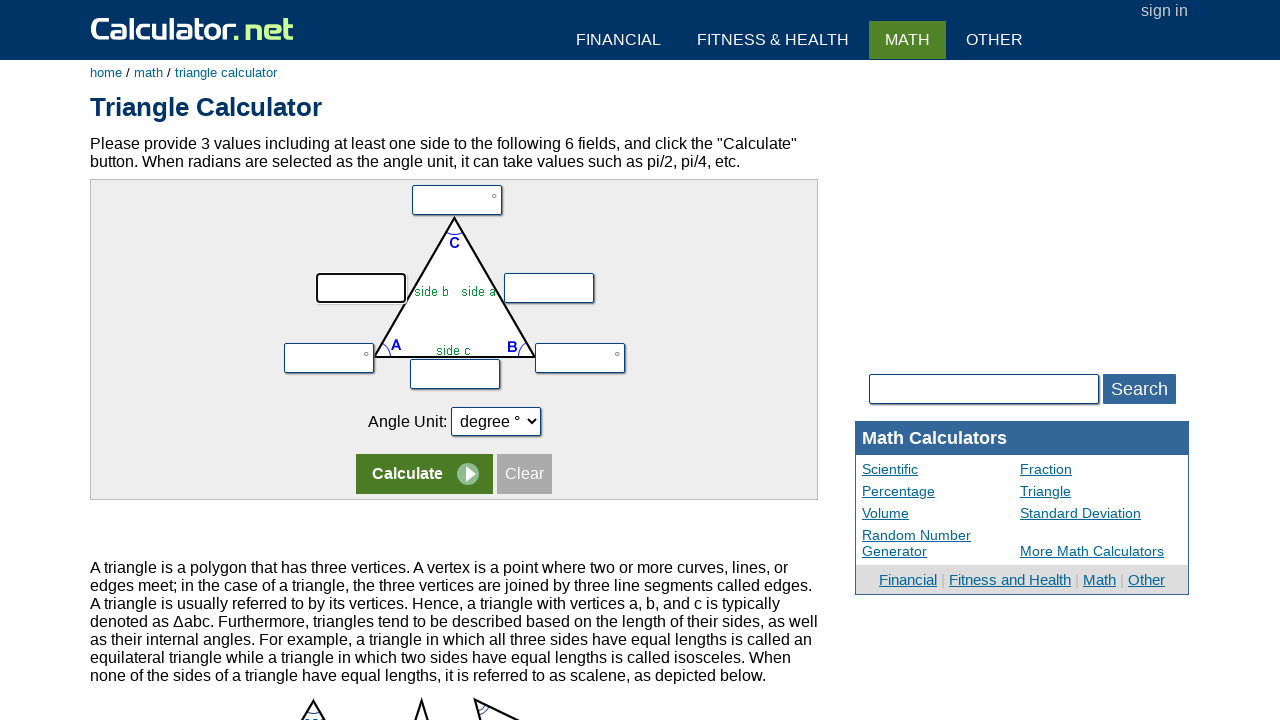

Filled side x with value 1 on input[name='vx']
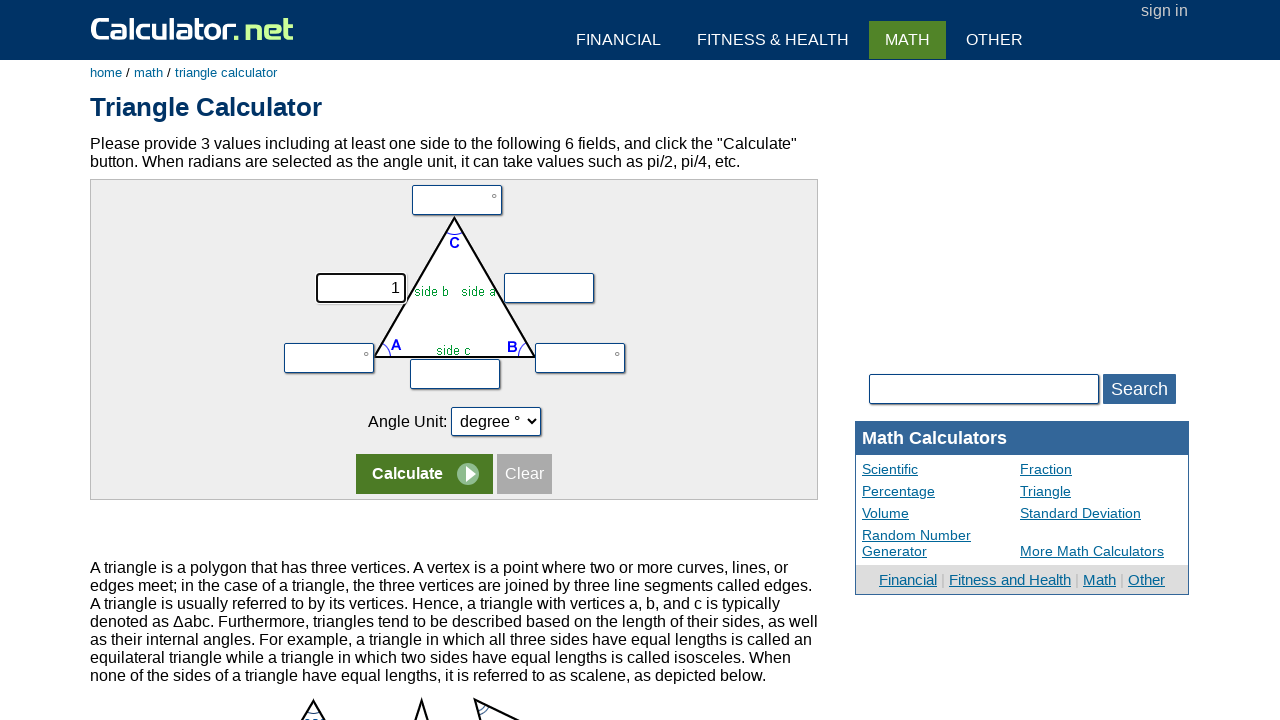

Clicked side y input field at (549, 288) on input[name='vy']
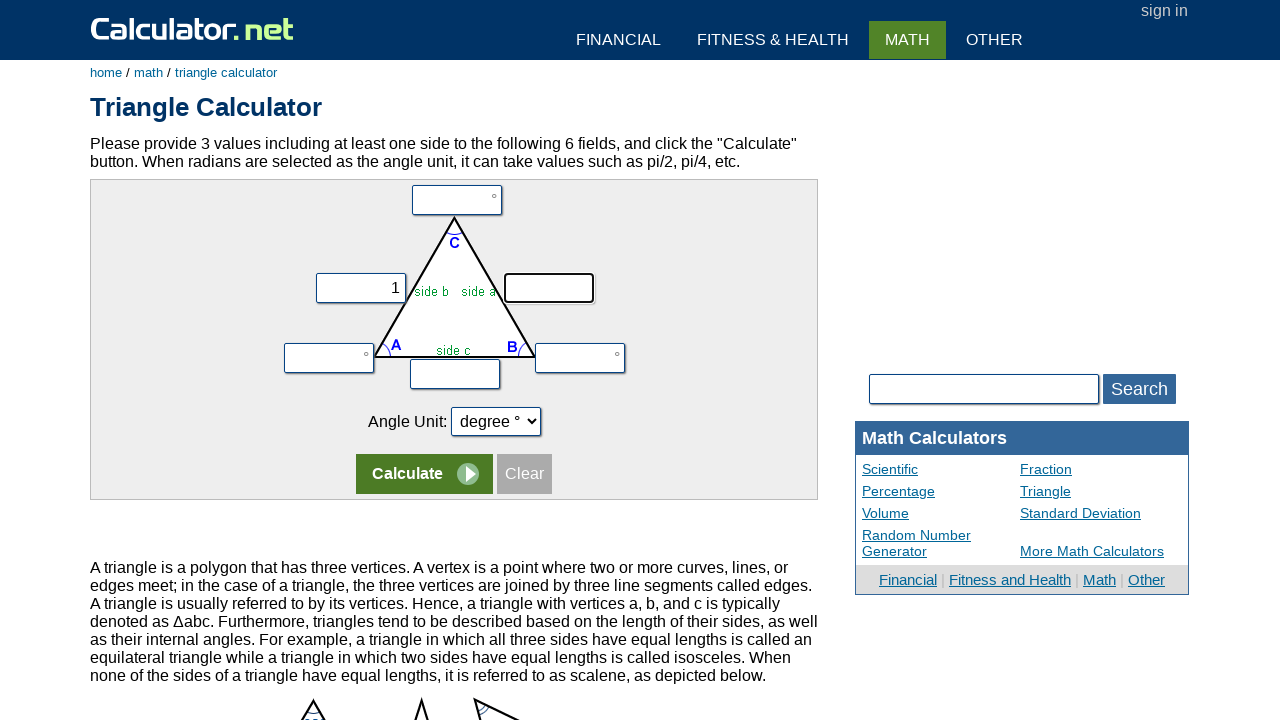

Filled side y with value 1 on input[name='vy']
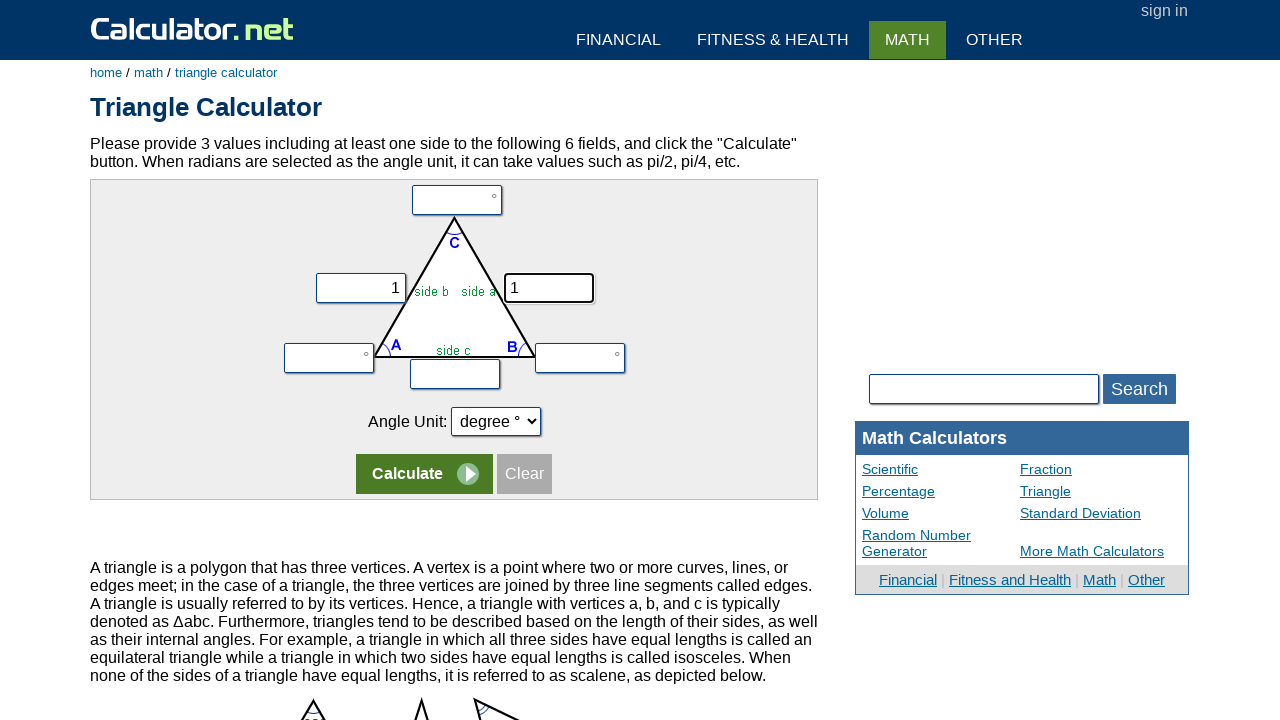

Clicked side z input field at (455, 374) on input[name='vz']
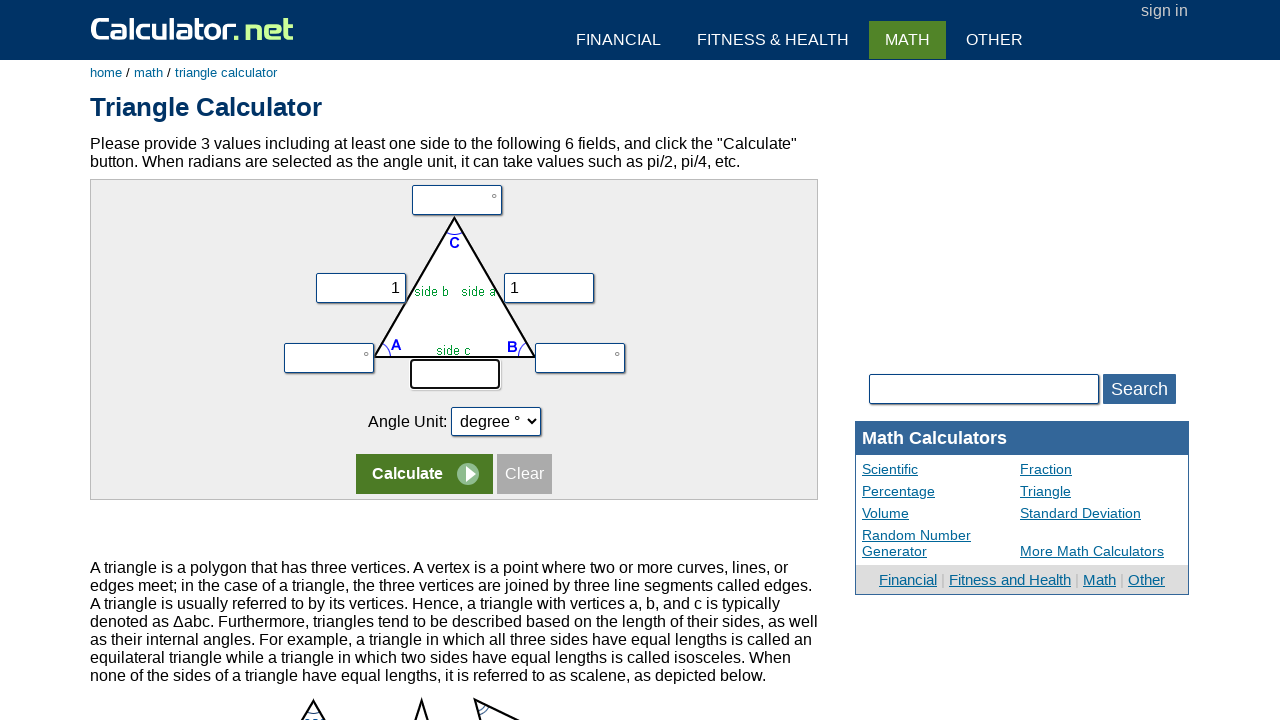

Filled side z with value 1 on input[name='vz']
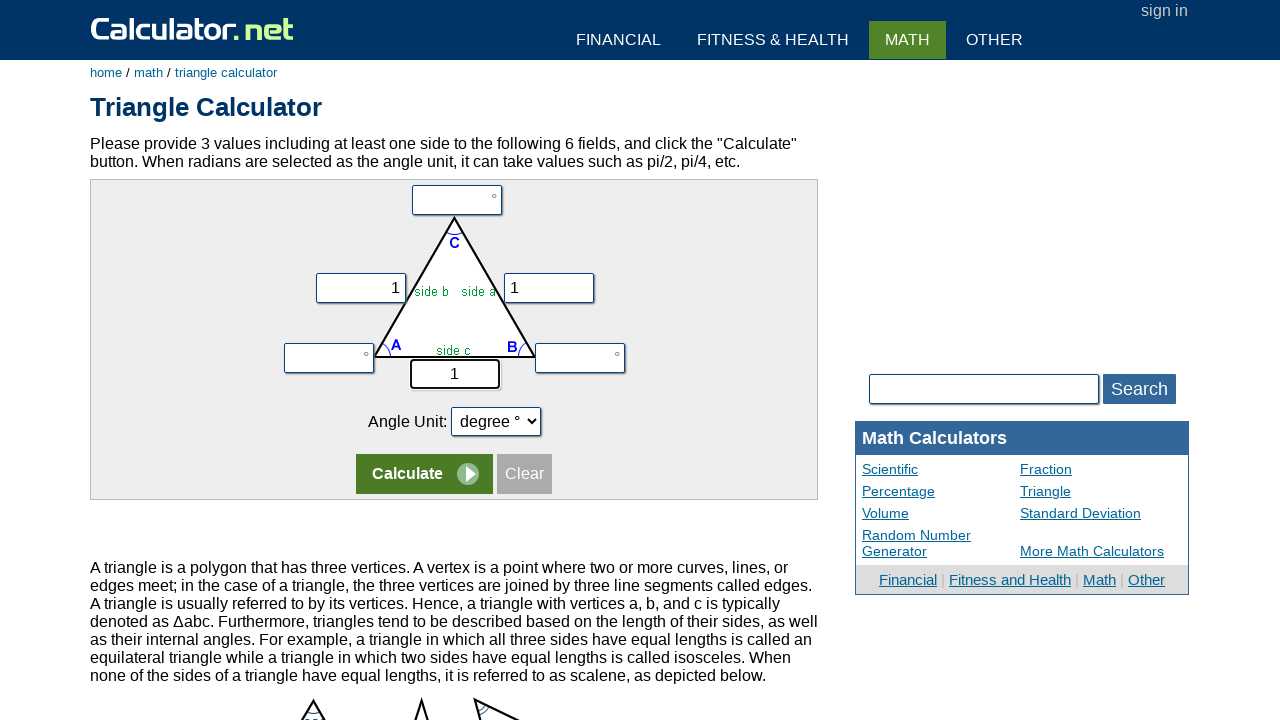

Clicked calculate button at (424, 474) on input[name='x']
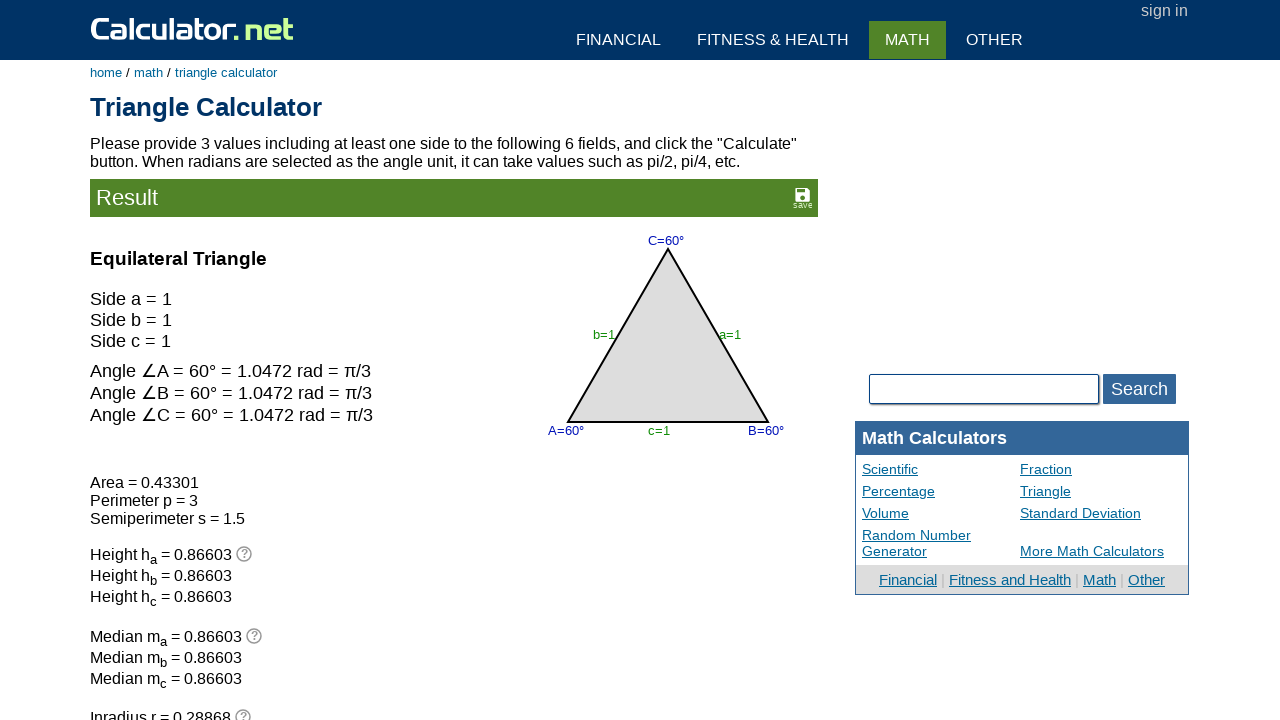

Calculator result appeared, confirming equilateral triangle identification
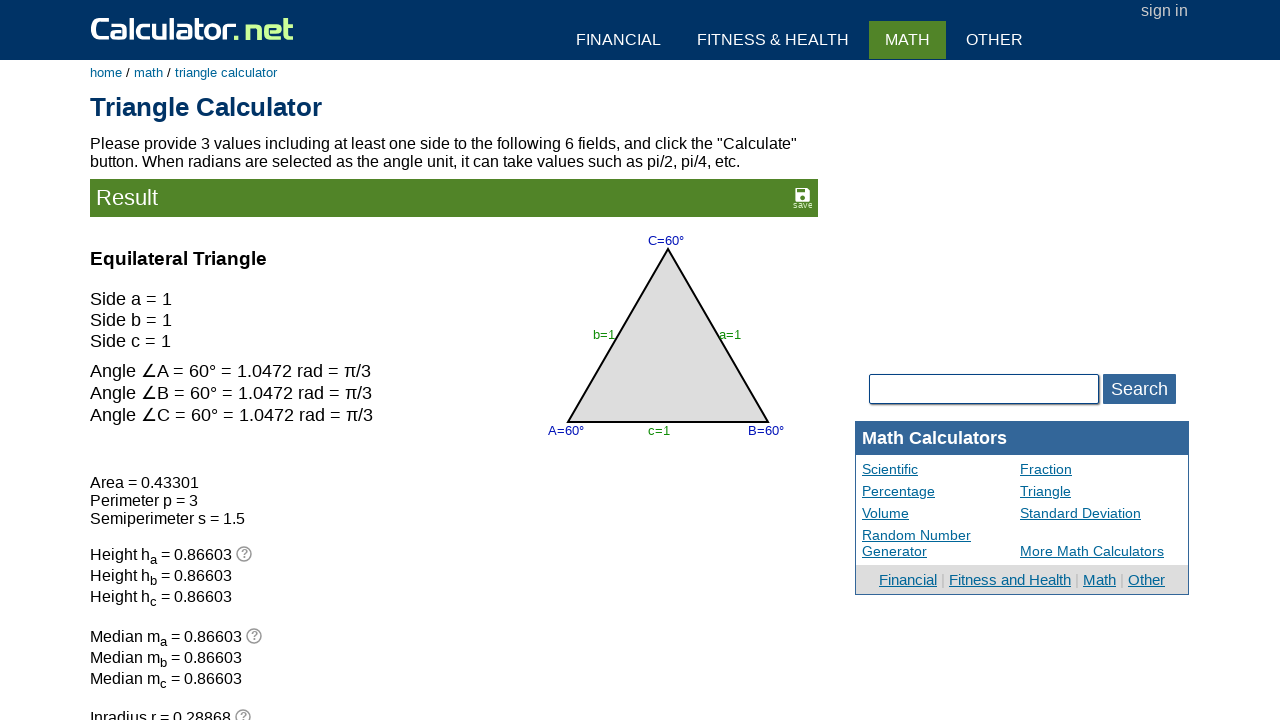

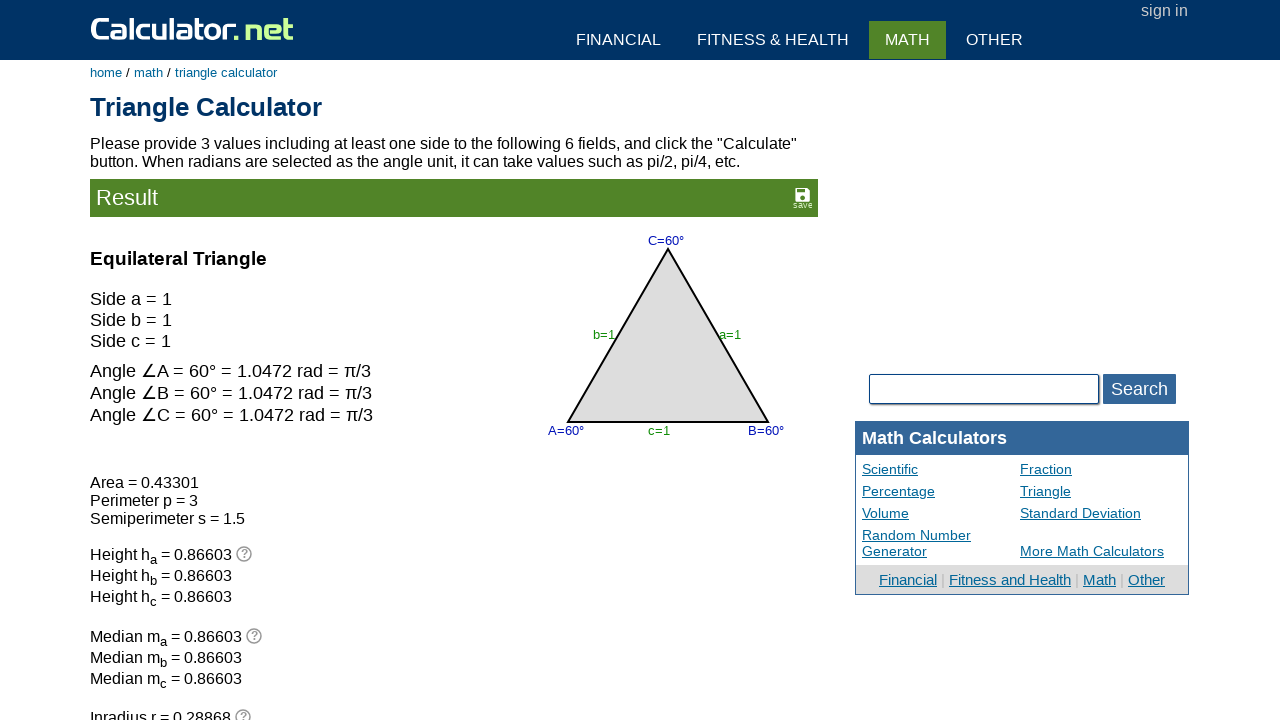